Tests a complete HTML form workflow including filling text fields, selecting checkboxes, radio buttons, multi-select options, dropdown selection, and form submission.

Starting URL: https://testpages.eviltester.com/styled/basic-html-form-test.html

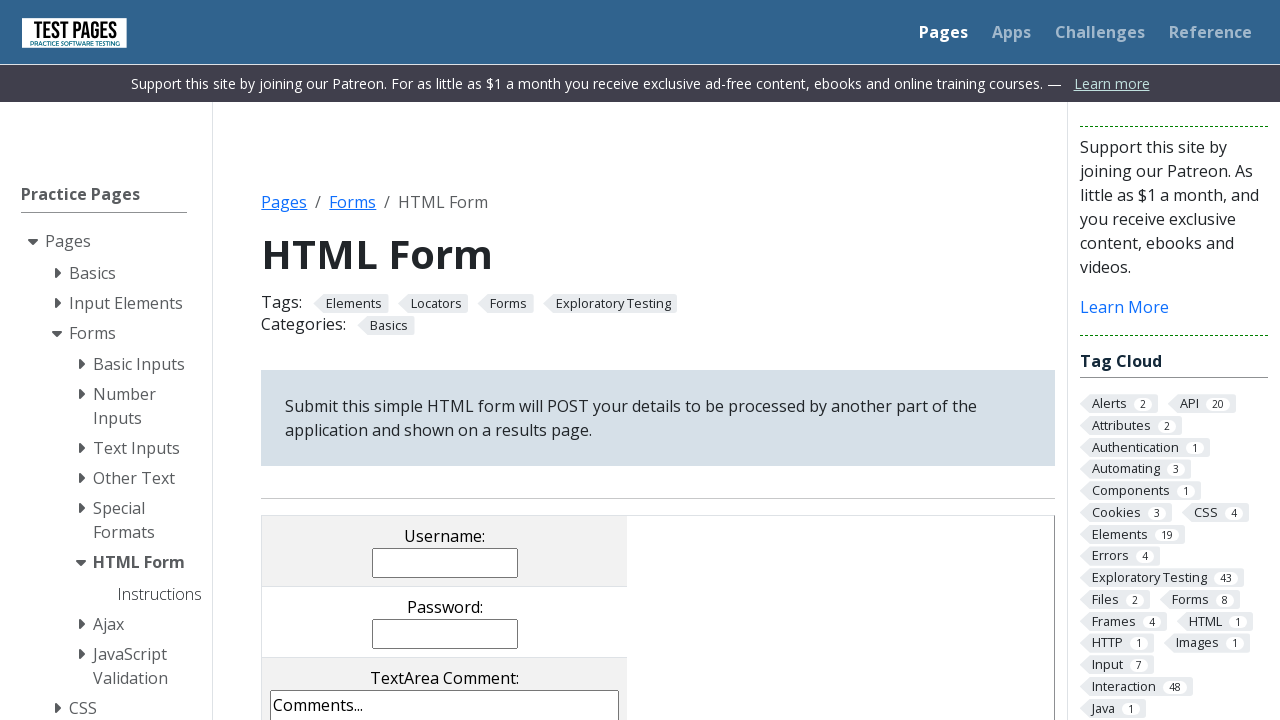

Filled username field with 'Eduardo' on //input[@name='username']
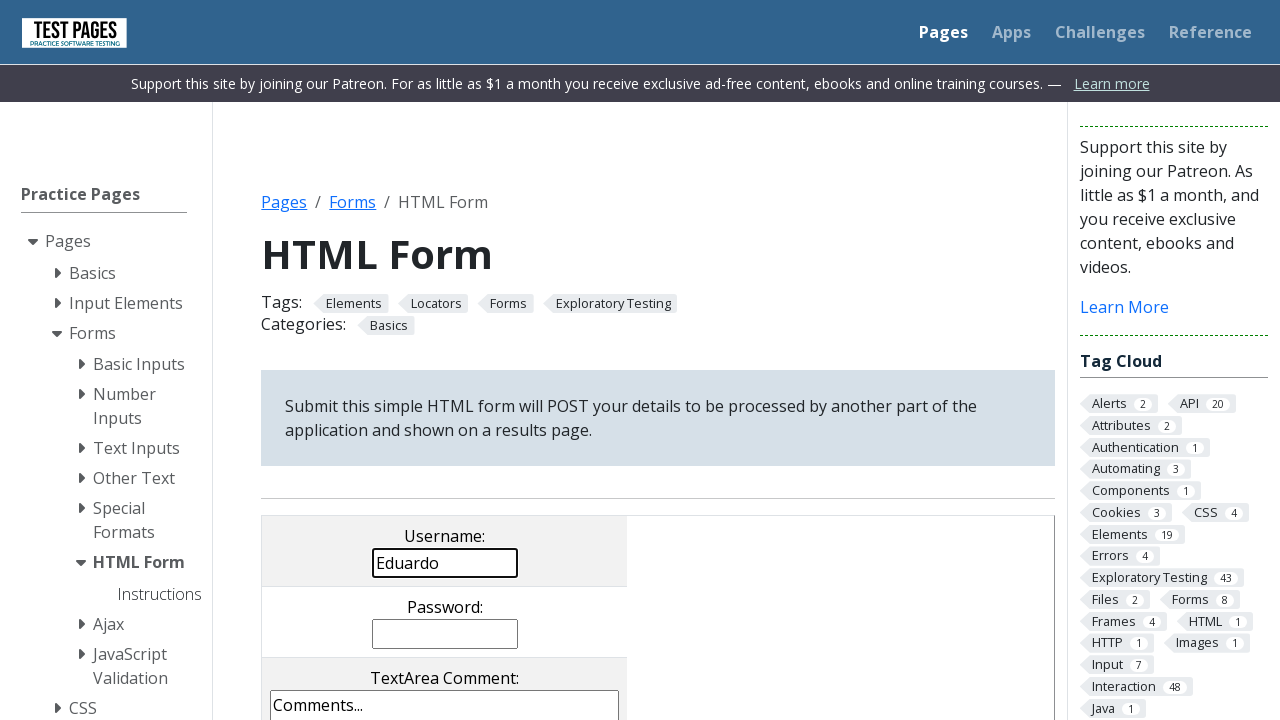

Filled password field with '1233231212' on //input[@name='password']
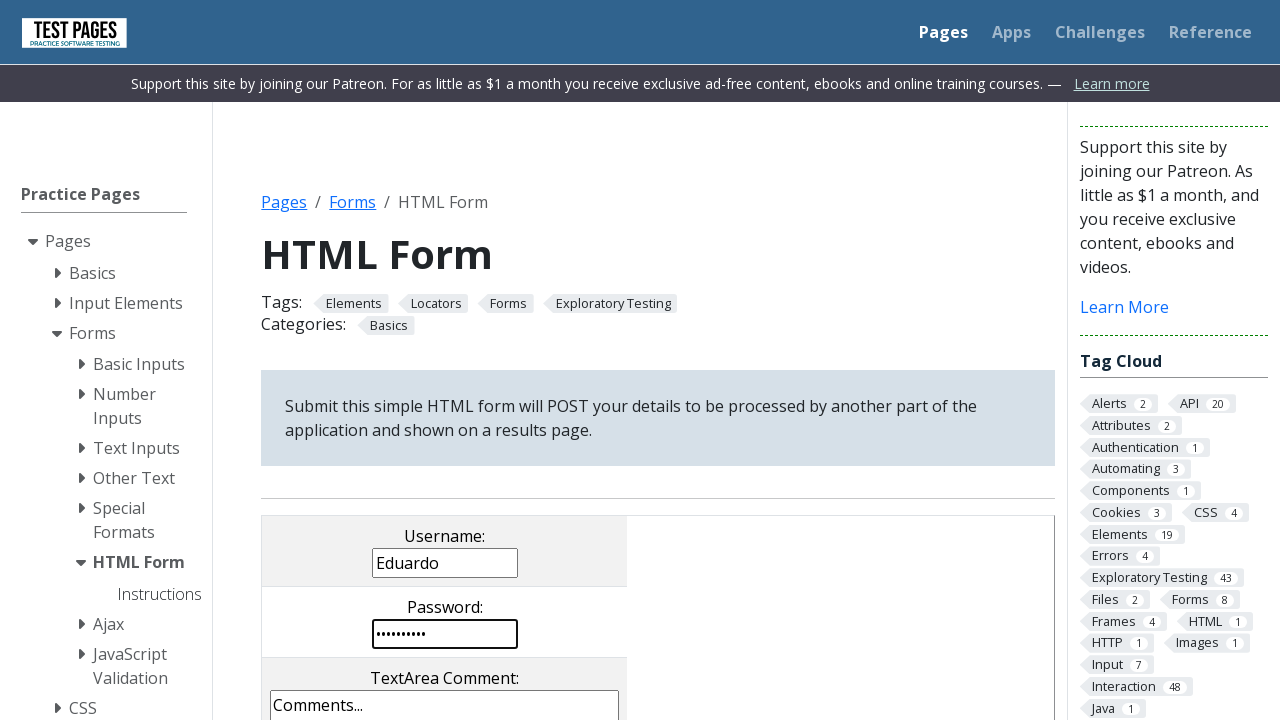

Cleared comments textarea on //textarea[@name='comments']
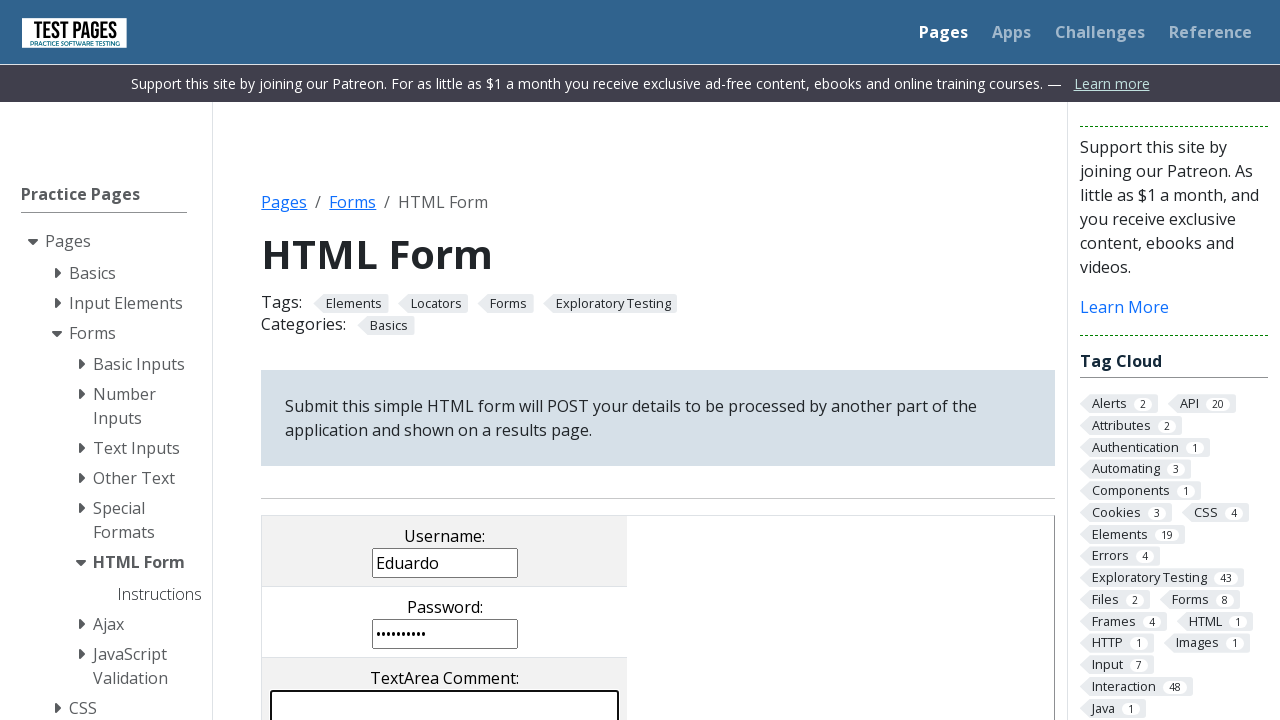

Filled comments textarea with test message on //textarea[@name='comments']
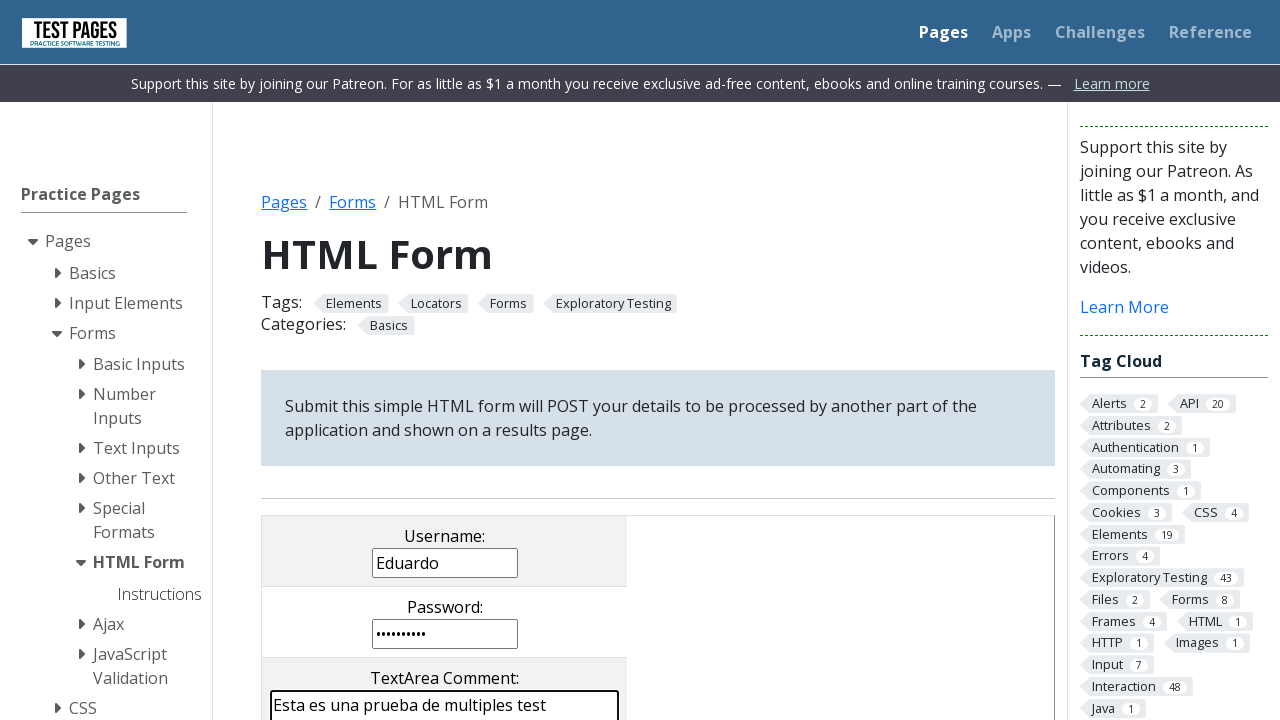

Clicked checkbox cb3 at (505, 360) on xpath=//input[@value='cb3']
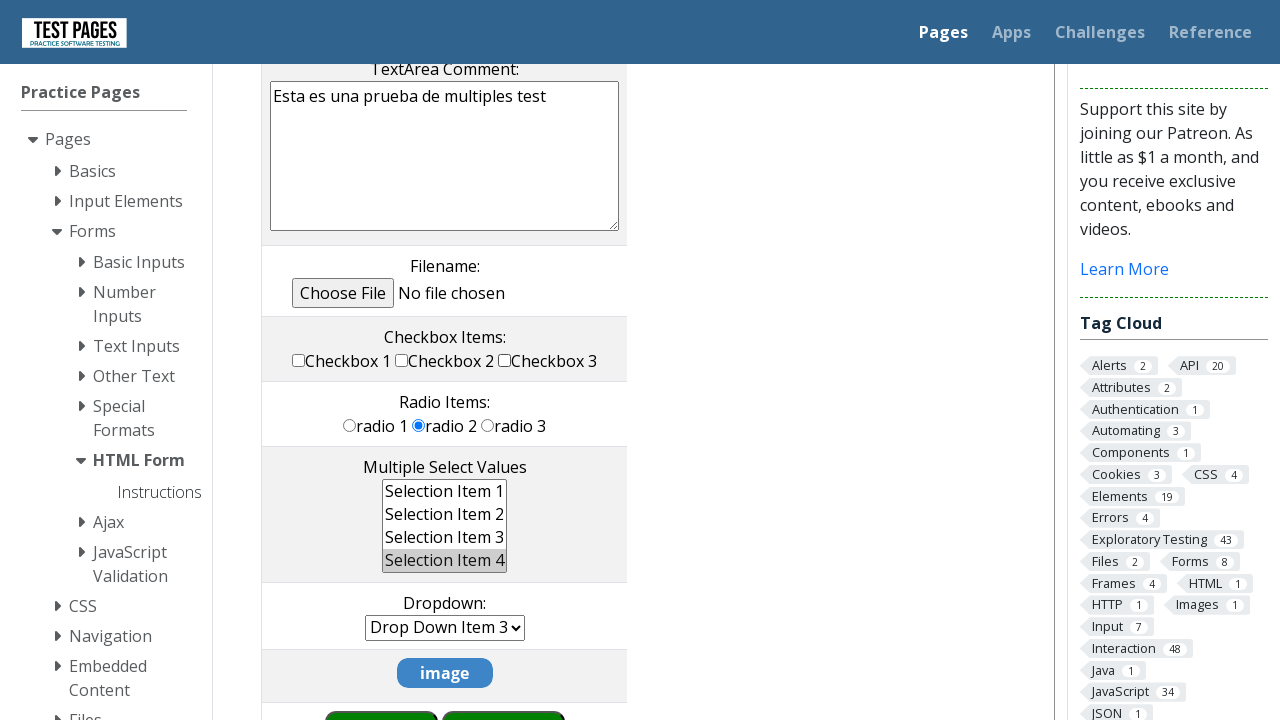

Clicked checkbox cb2 at (402, 360) on xpath=//input[@value='cb2']
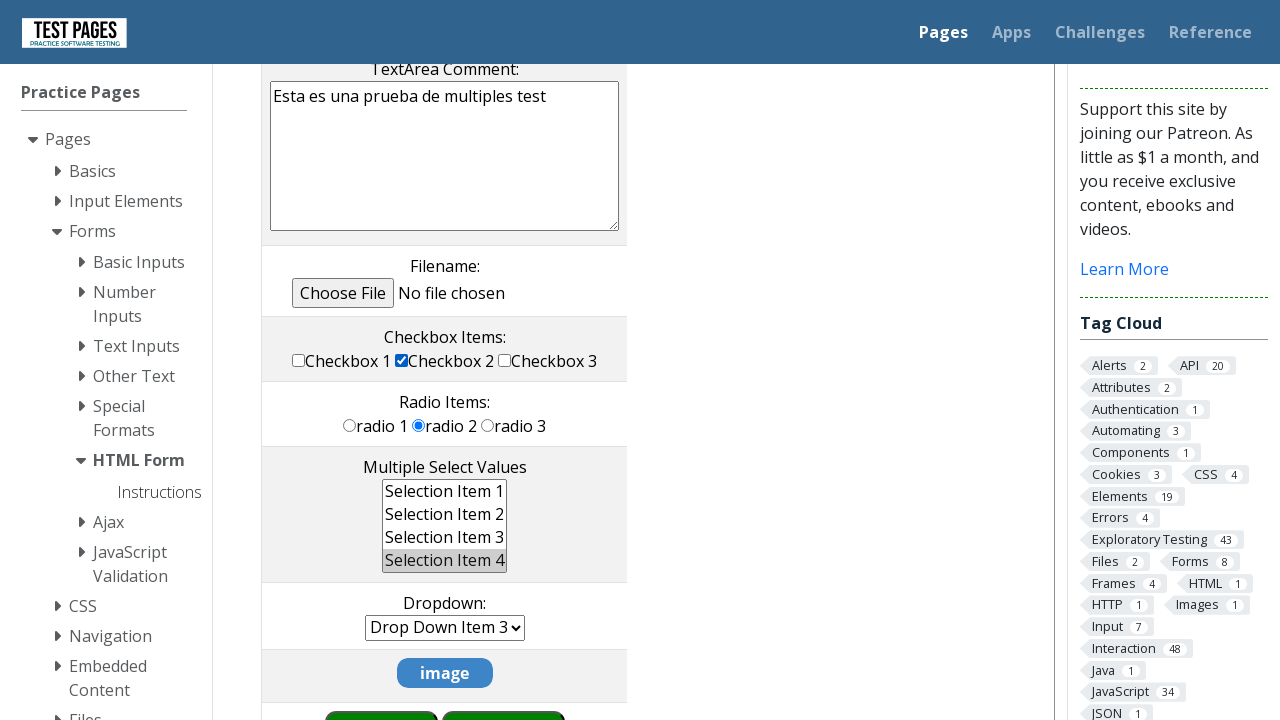

Clicked radio button rd1 at (350, 425) on xpath=//input[@value='rd1']
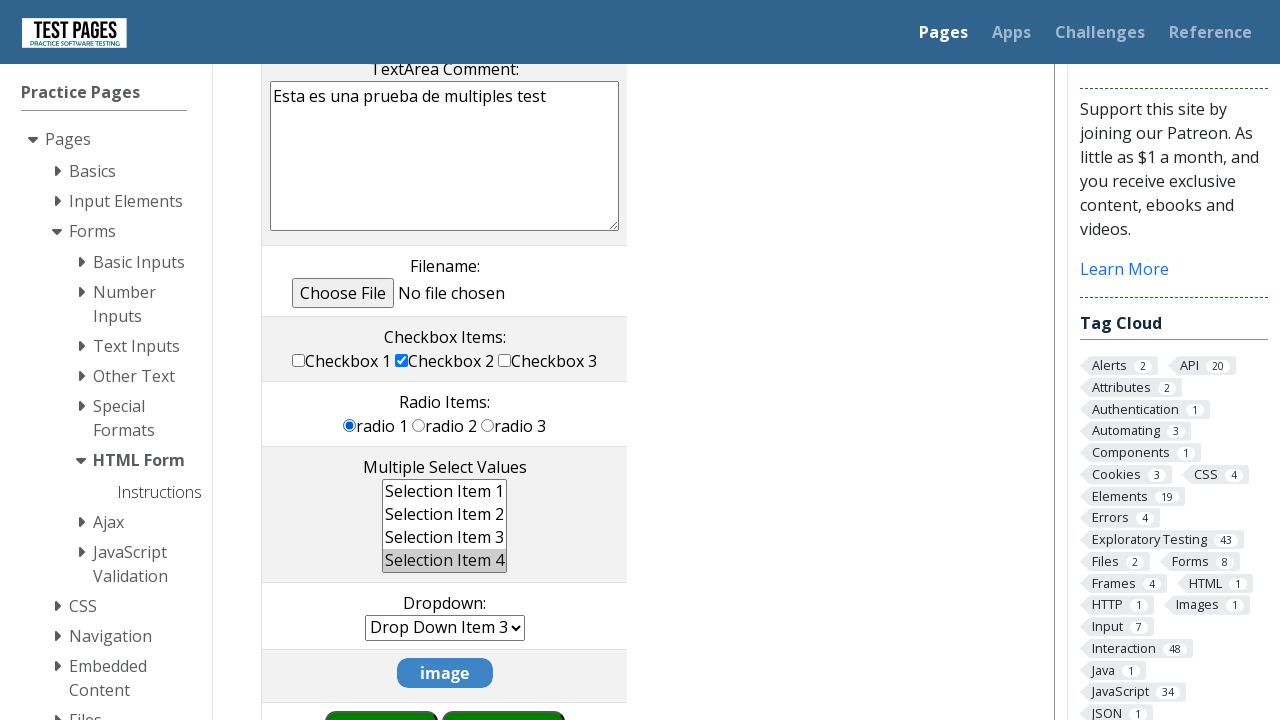

Scrolled down 800 pixels to see more form elements
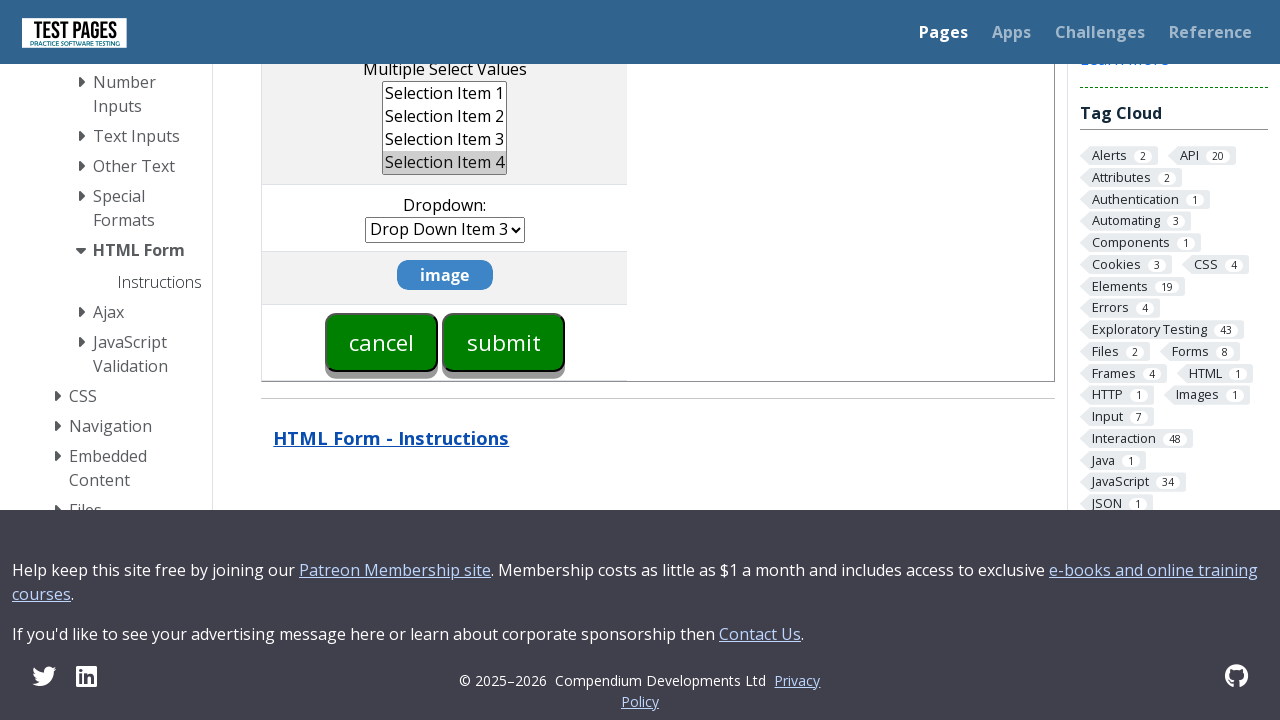

Selected option ms4 from multiselect dropdown on //select[@name='multipleselect[]']
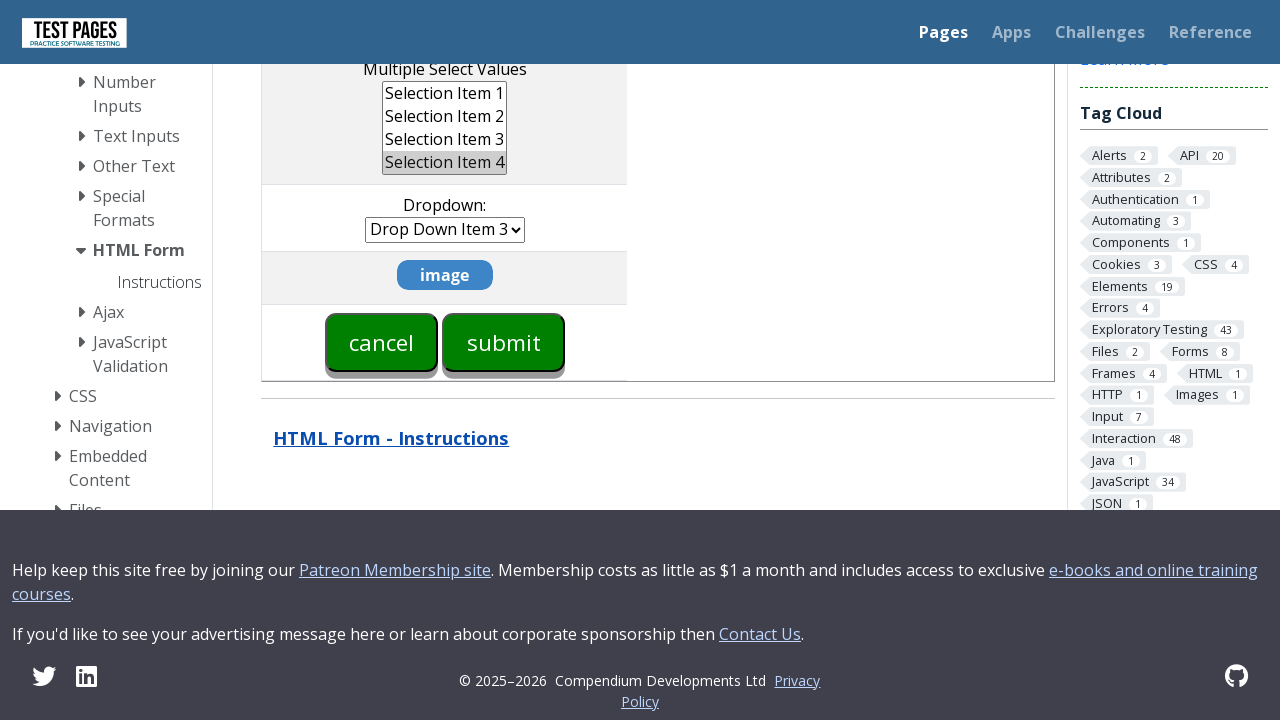

Selected option ms3 from multiselect dropdown on //select[@name='multipleselect[]']
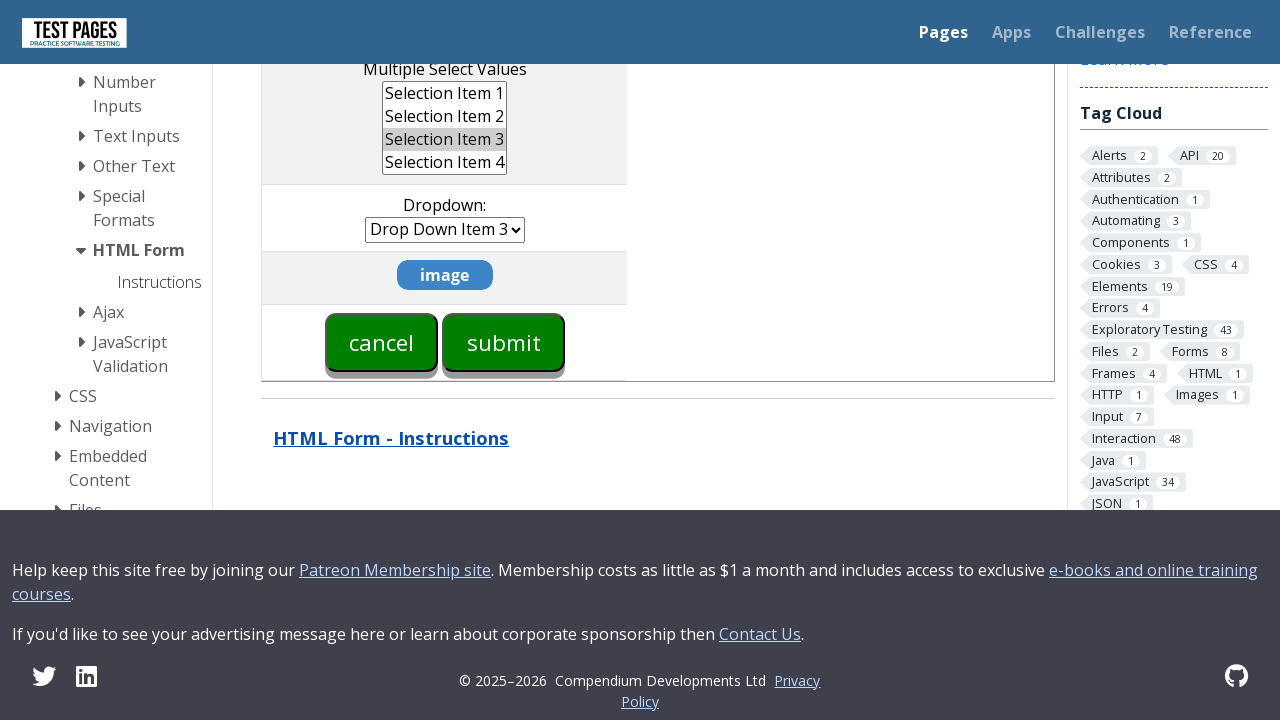

Selected option dd5 from dropdown menu on //select[@name='dropdown']
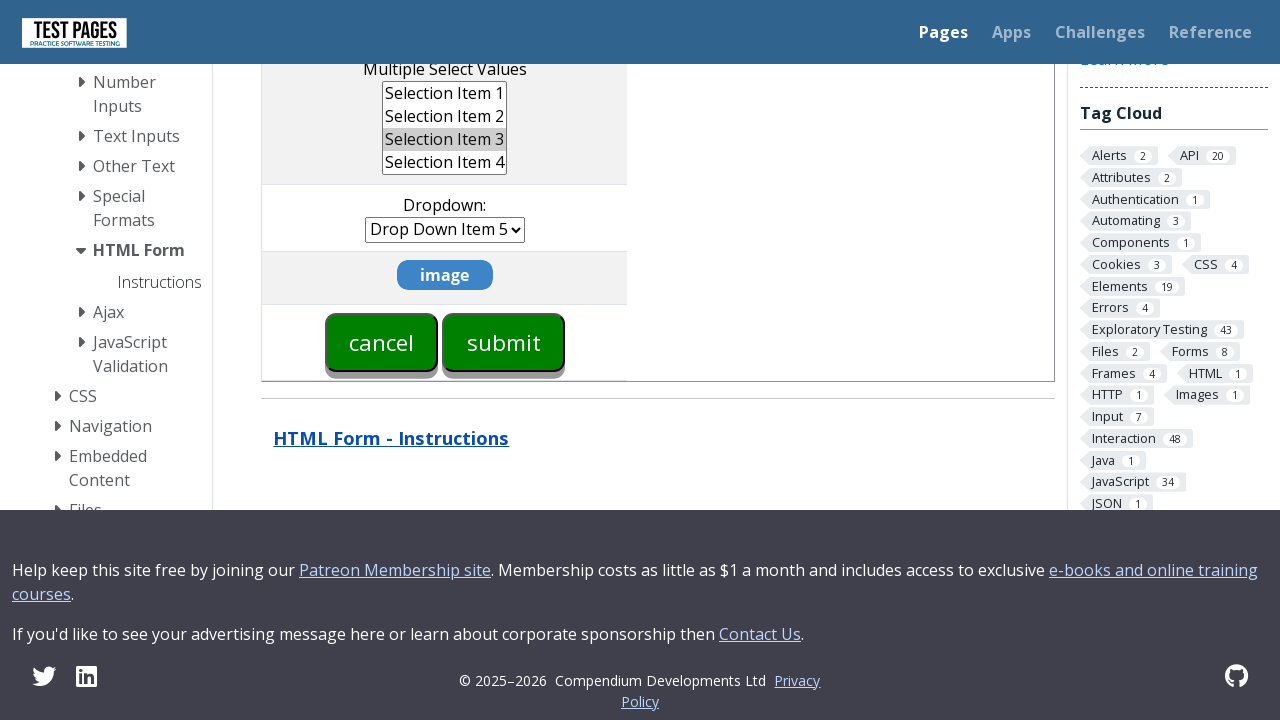

Clicked submit button to submit the form at (504, 342) on xpath=//input[@value='submit']
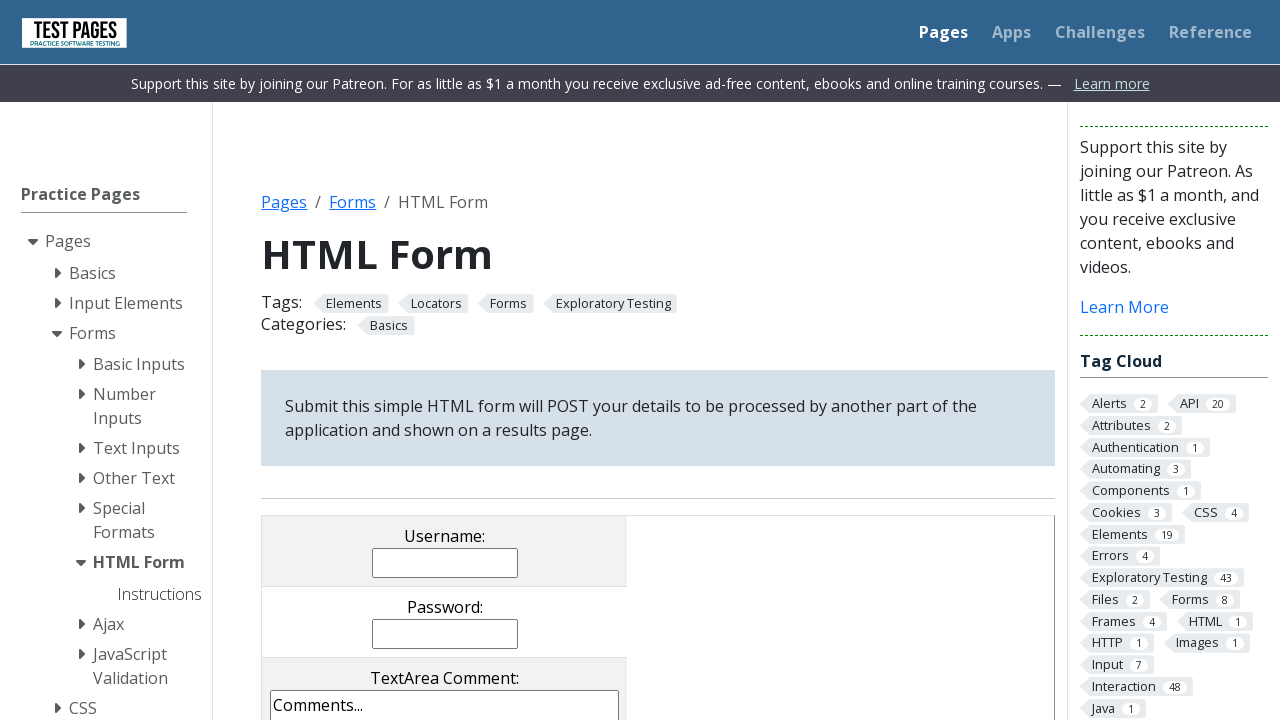

Scrolled down 800 pixels to see form submission results
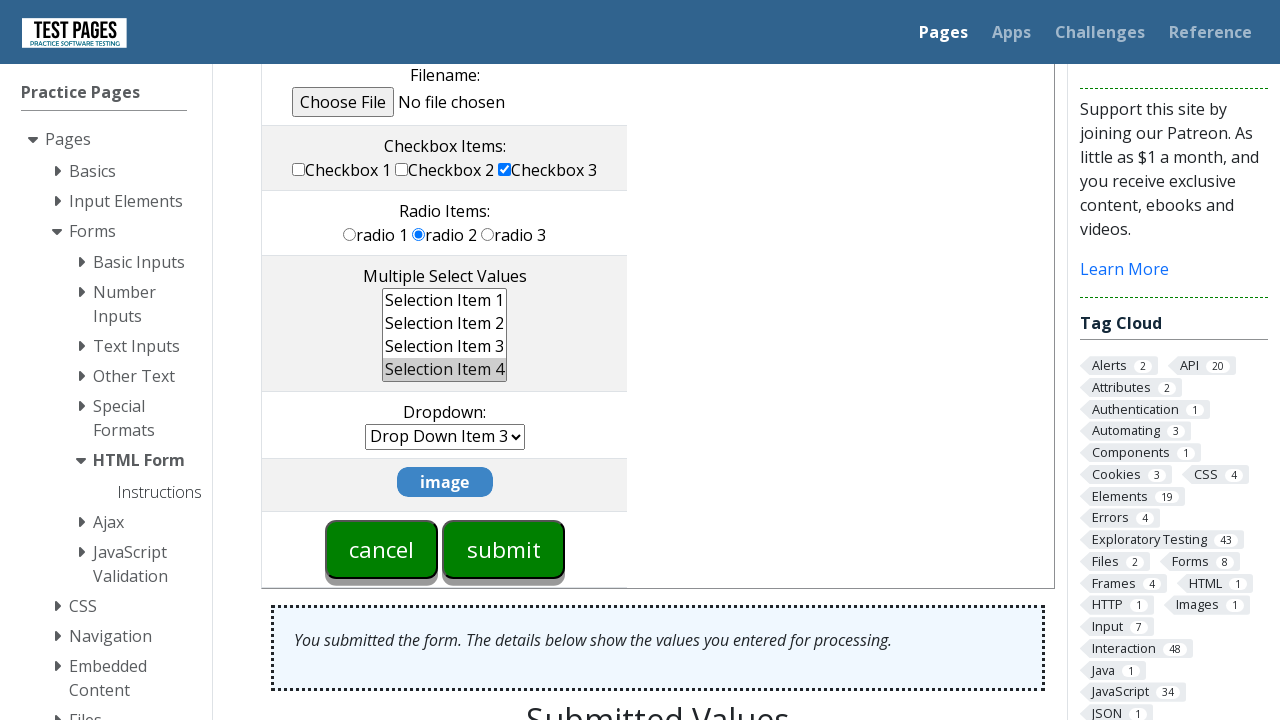

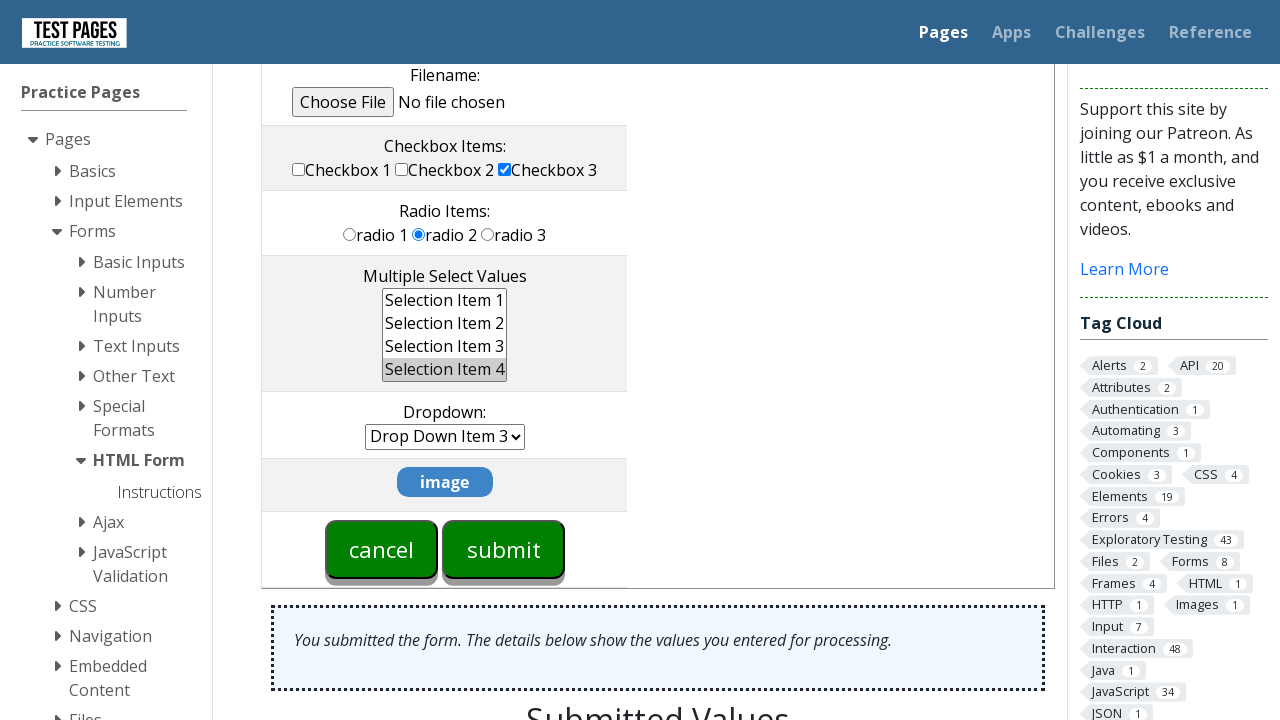